Tests that todo data persists after page reload

Starting URL: https://demo.playwright.dev/todomvc

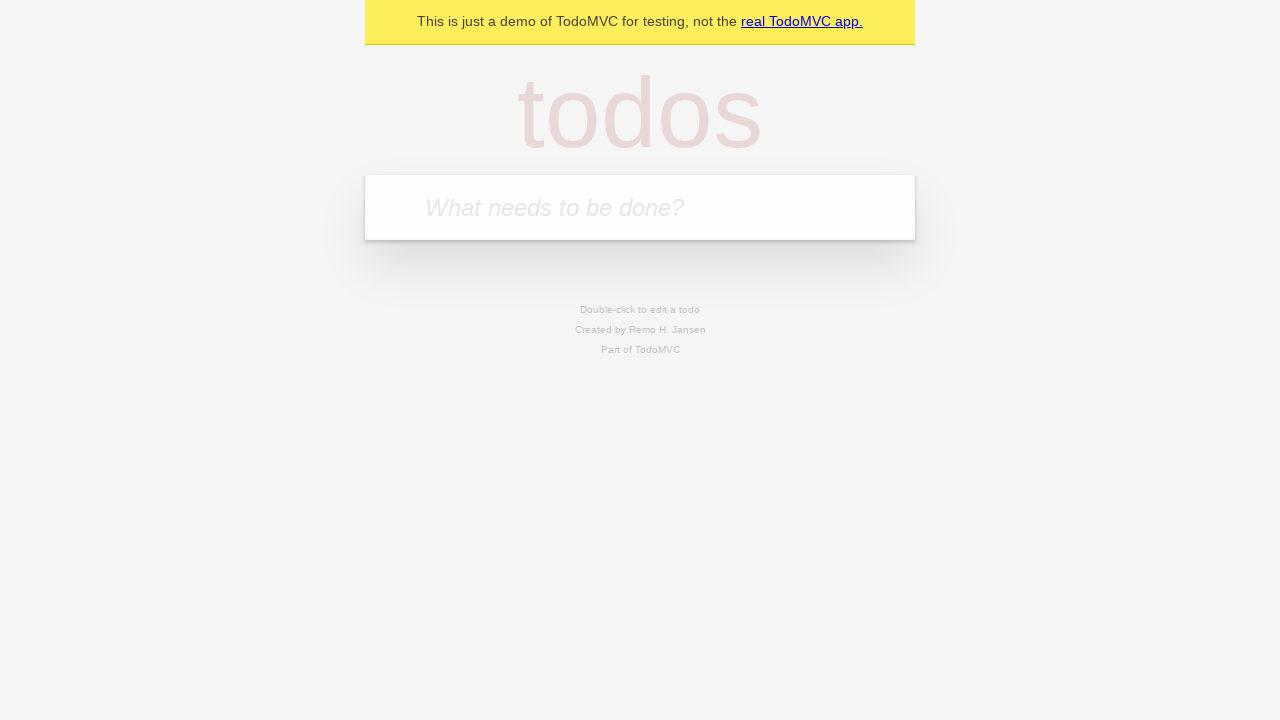

Located the 'What needs to be done?' input field
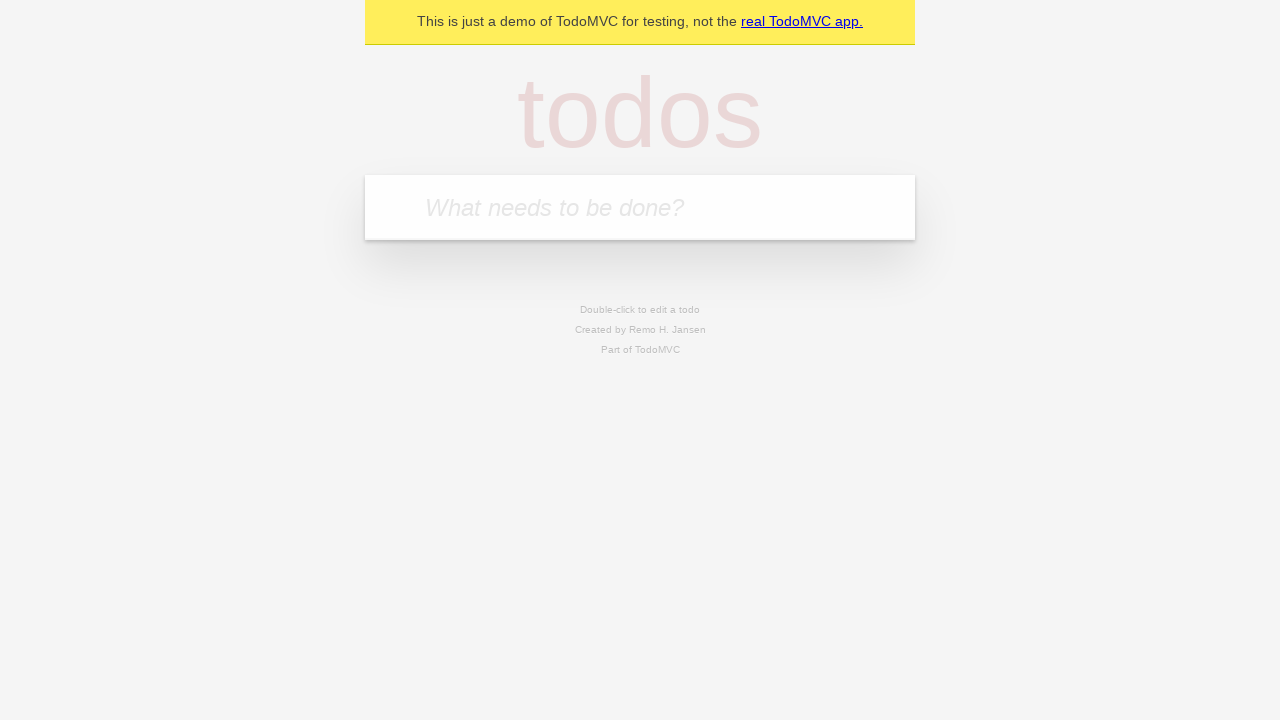

Filled todo input with 'buy some cheese' on internal:attr=[placeholder="What needs to be done?"i]
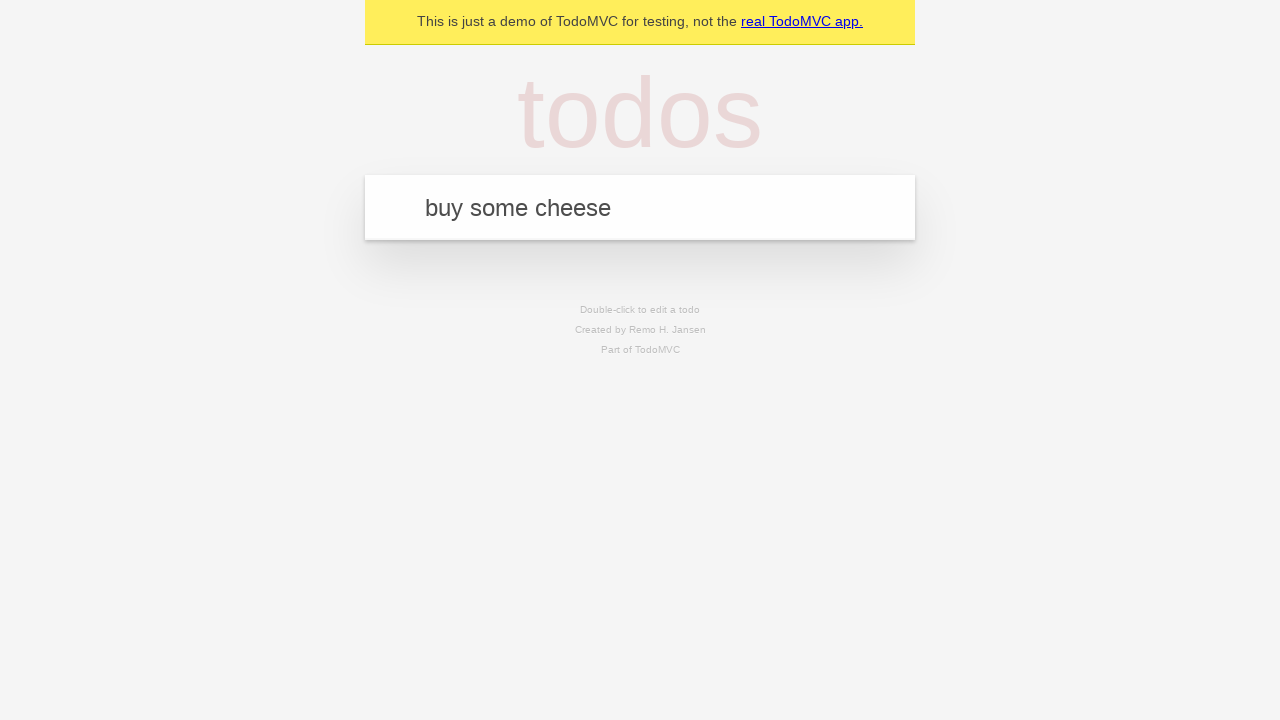

Pressed Enter to add 'buy some cheese' to the todo list on internal:attr=[placeholder="What needs to be done?"i]
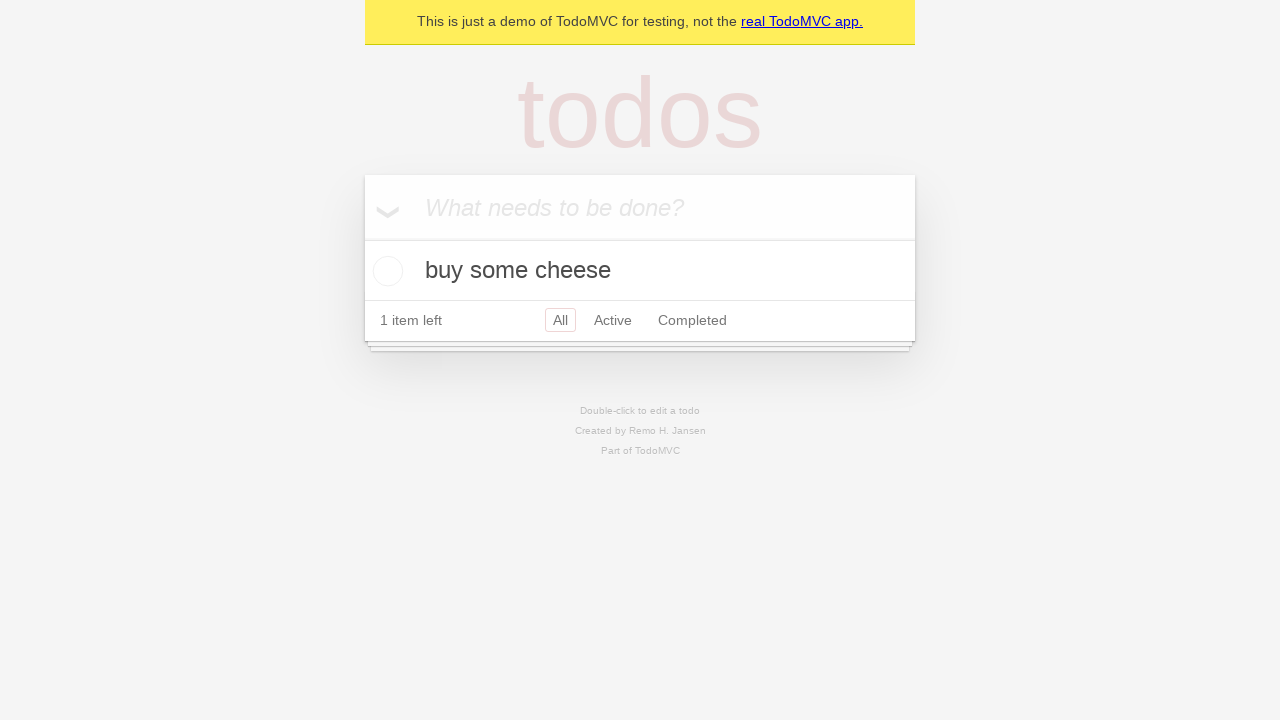

Filled todo input with 'feed the cat' on internal:attr=[placeholder="What needs to be done?"i]
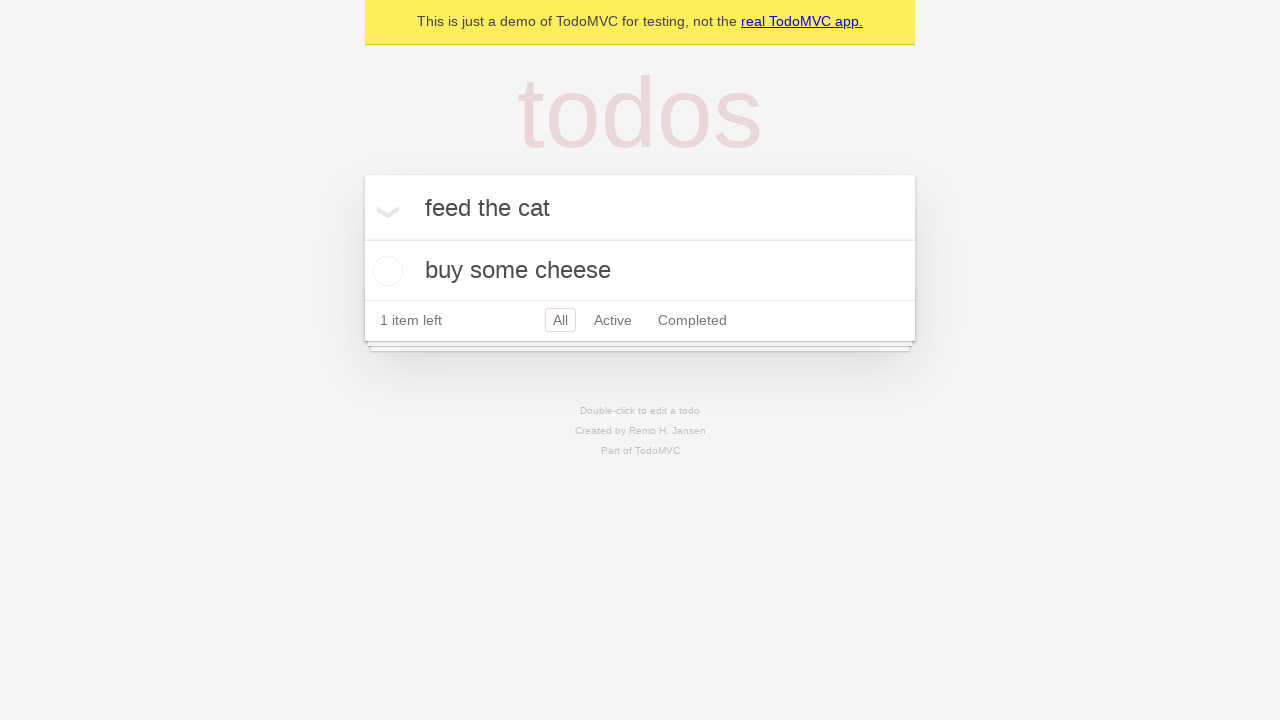

Pressed Enter to add 'feed the cat' to the todo list on internal:attr=[placeholder="What needs to be done?"i]
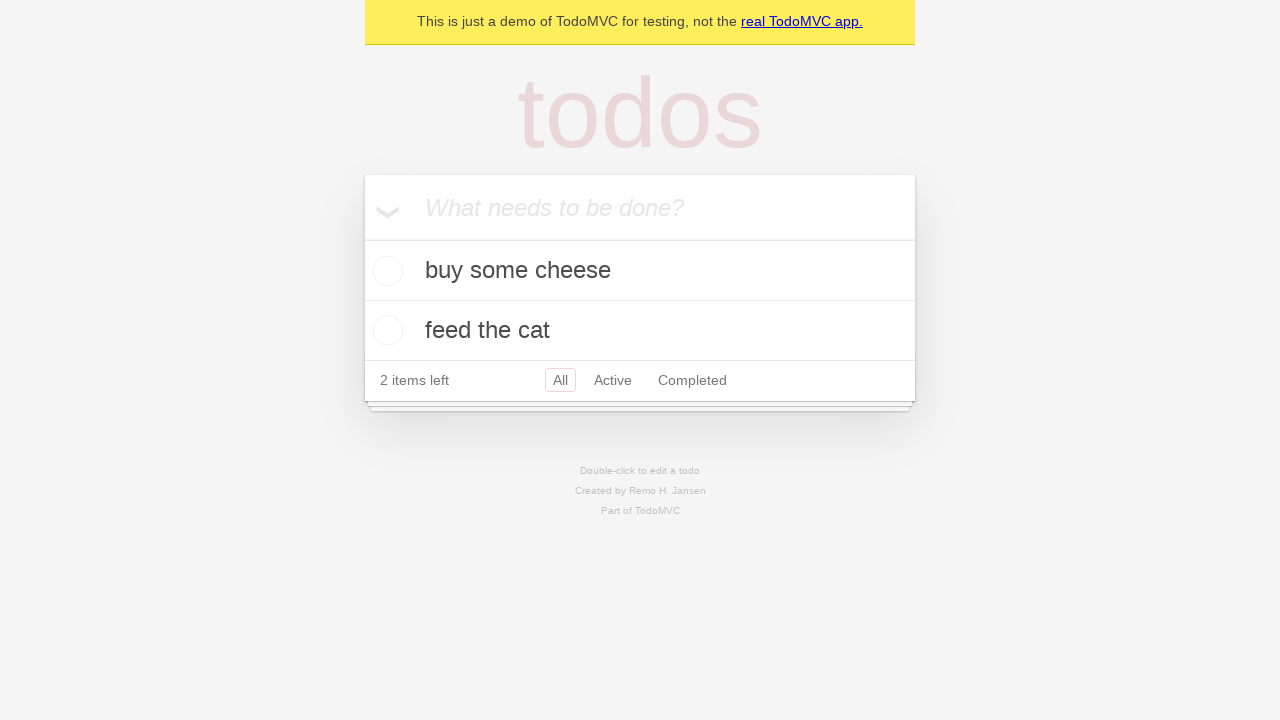

Confirmed that 2 todos are present in the DOM
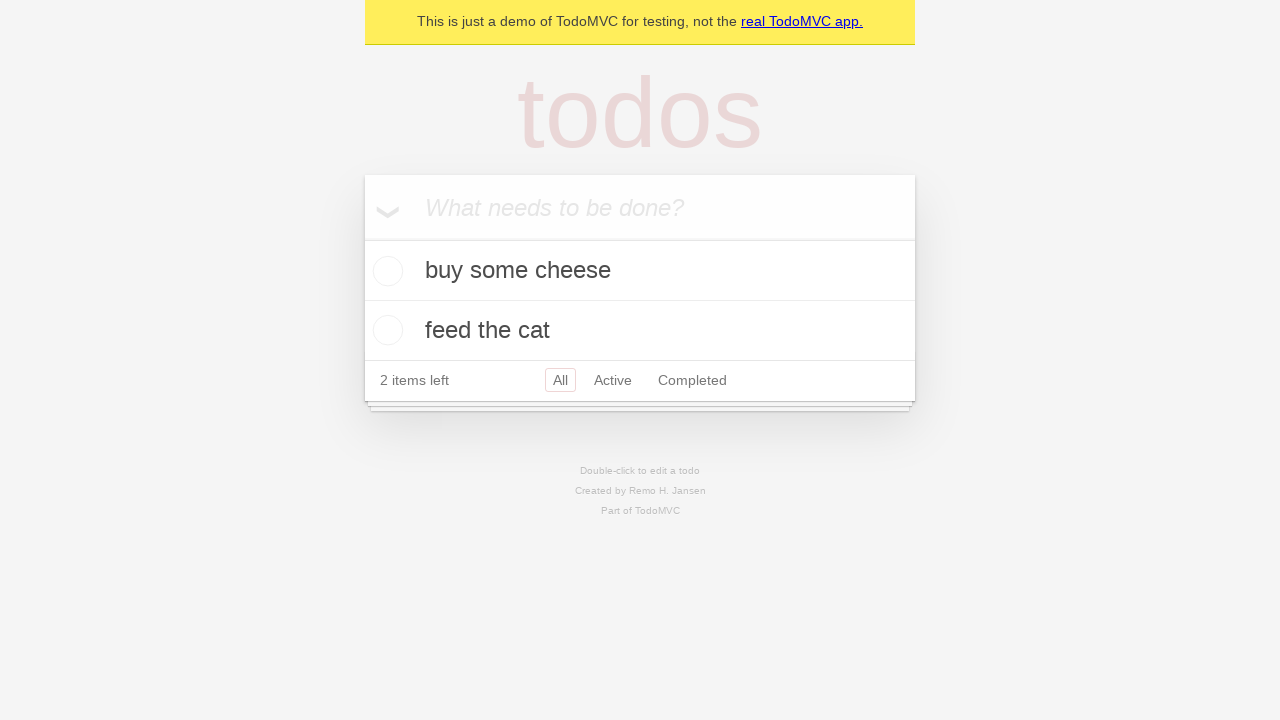

Located all todo items
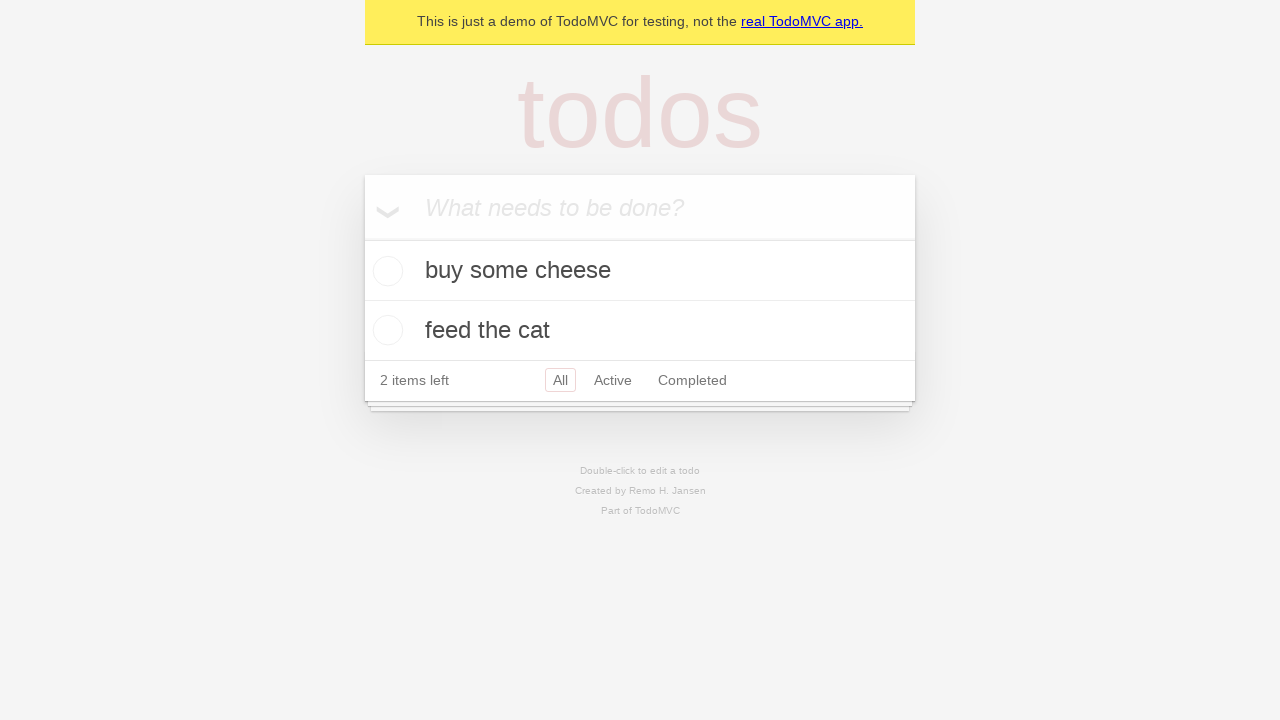

Located the checkbox for the first todo item
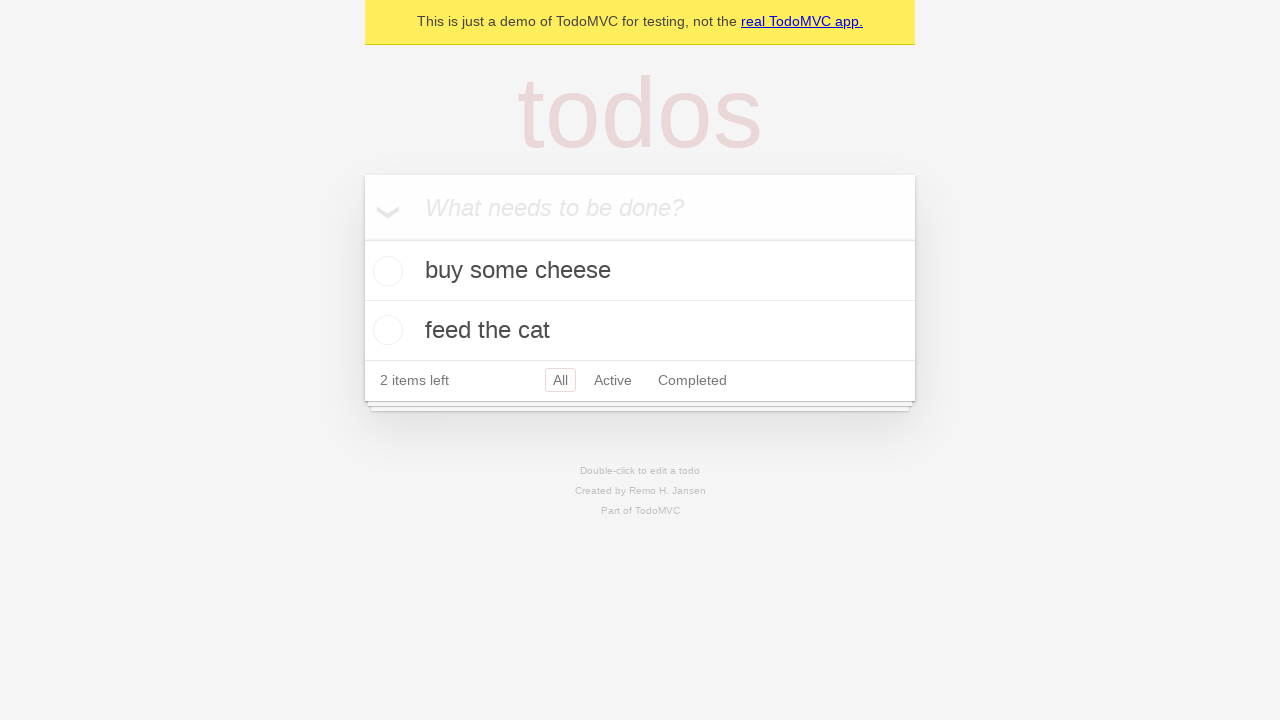

Checked the first todo item ('buy some cheese') at (385, 271) on internal:testid=[data-testid="todo-item"s] >> nth=0 >> internal:role=checkbox
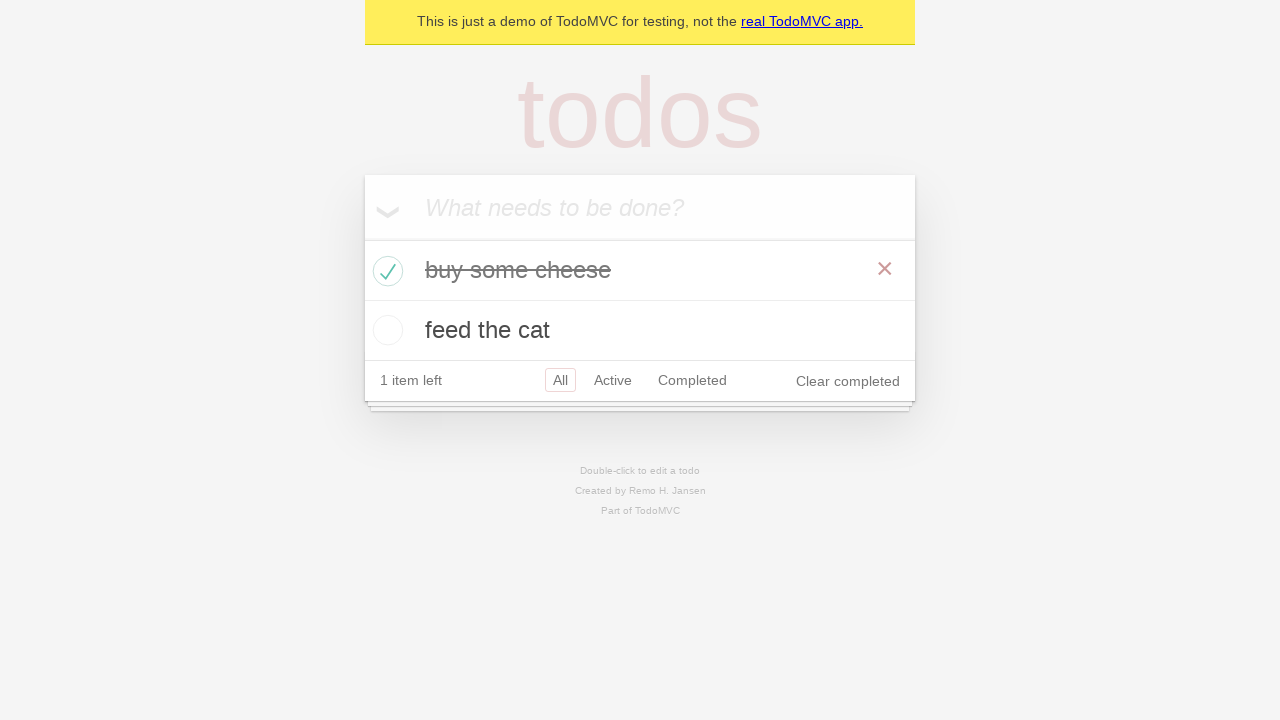

Reloaded the page to test data persistence
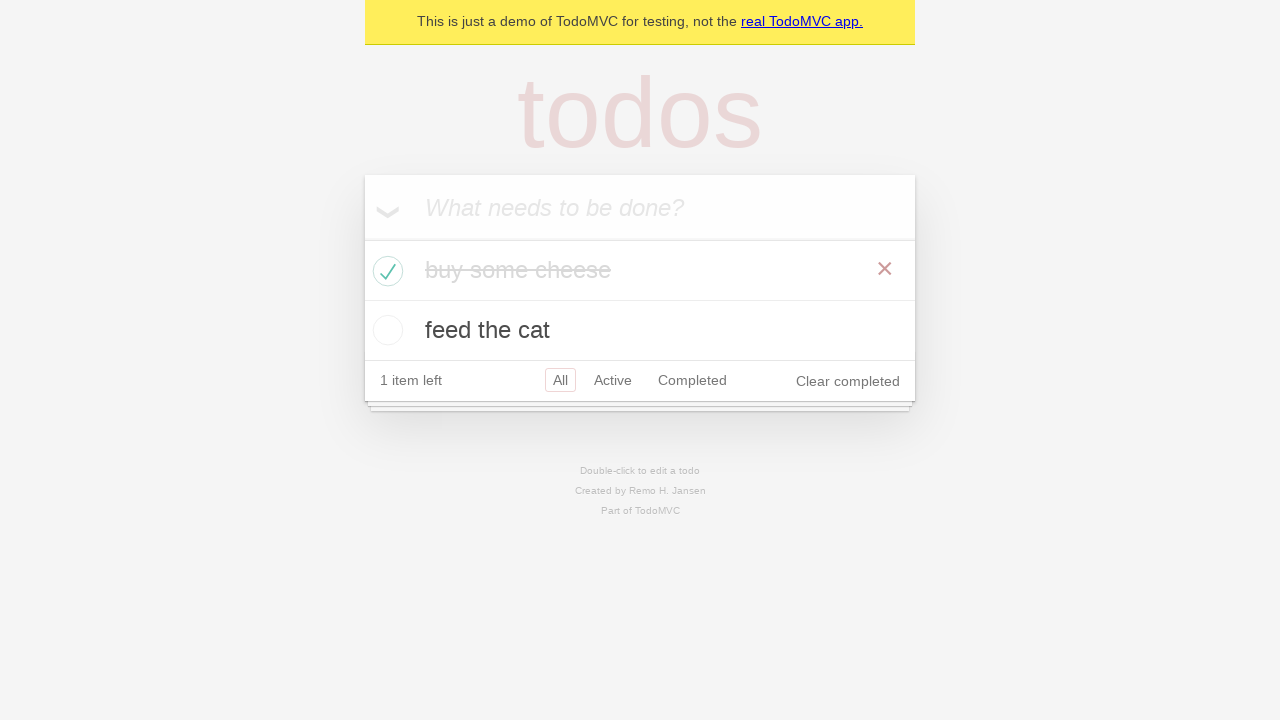

Todo items reappeared after page reload, confirming data persistence
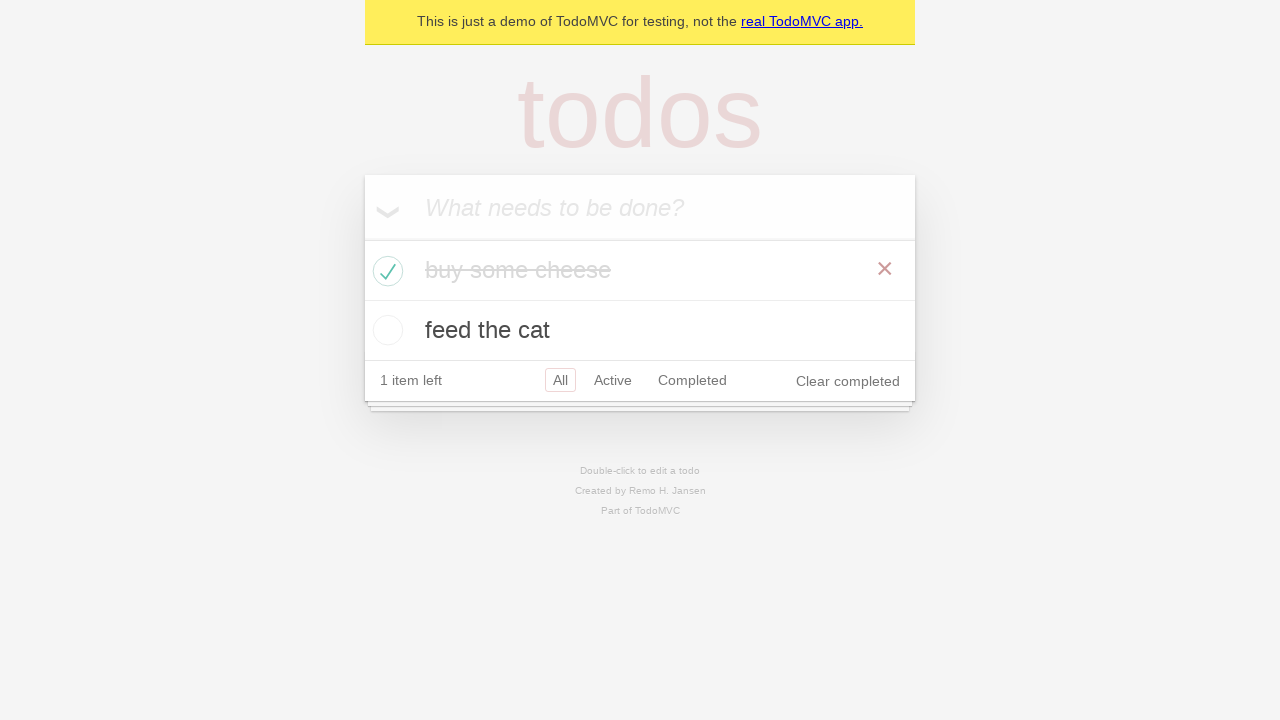

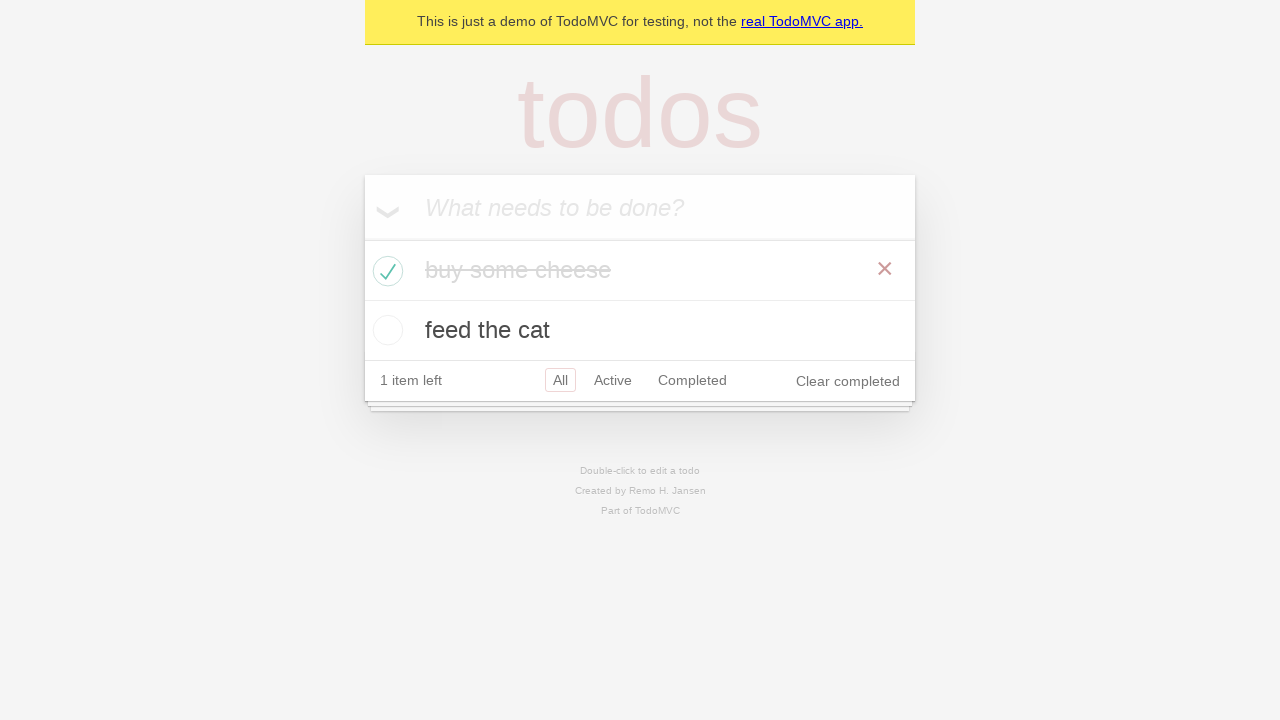